Tests implicit waiting by clicking a verify button and checking for a success message

Starting URL: http://suninjuly.github.io/wait1.html

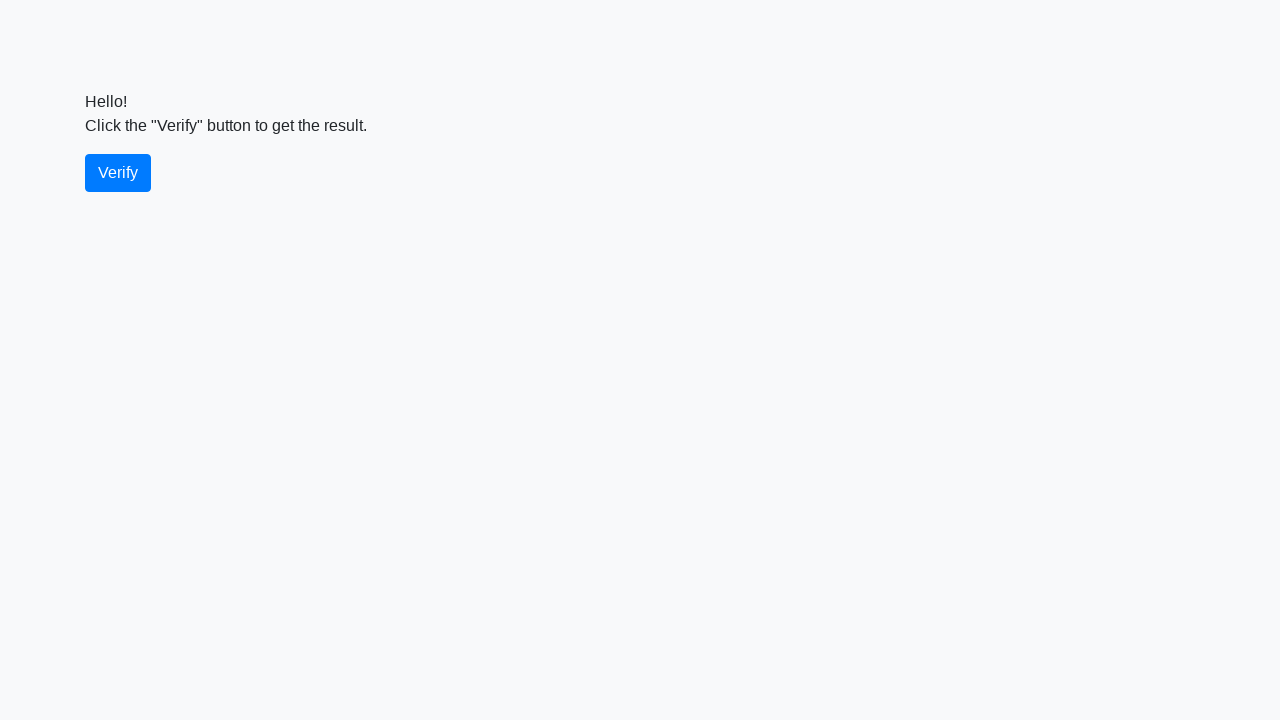

Clicked verify button at (118, 173) on #verify
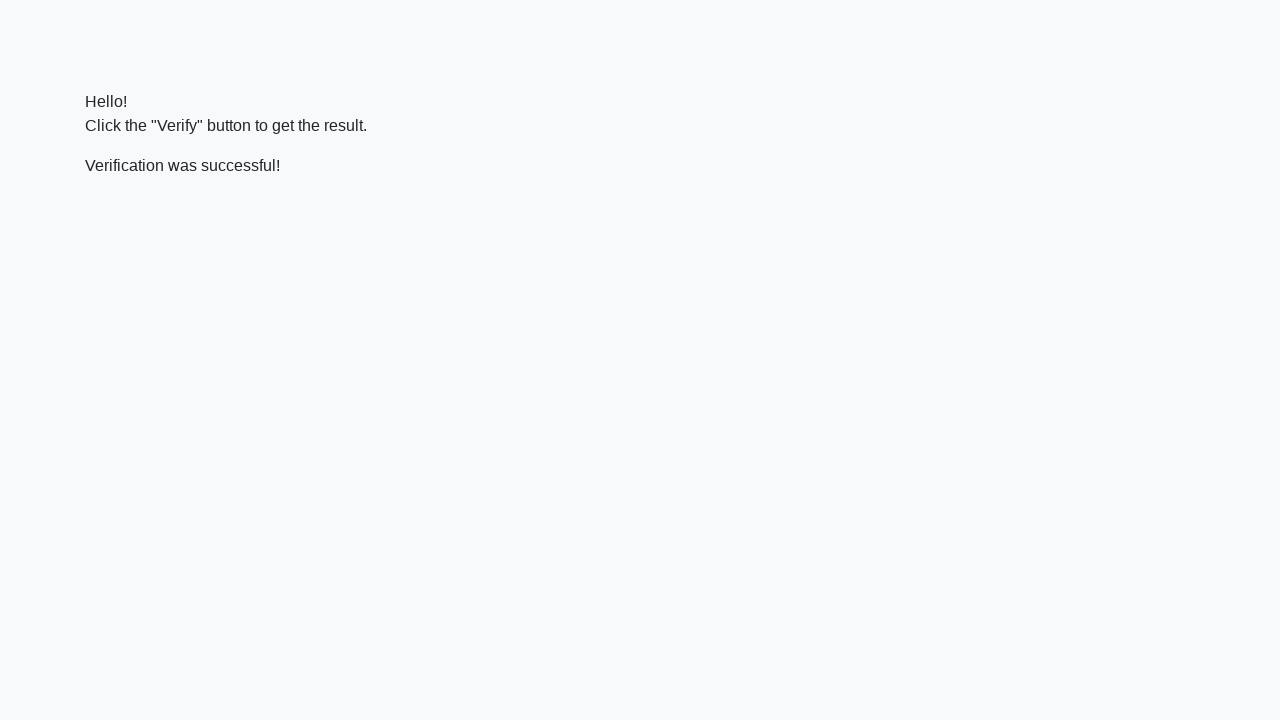

Success message appeared after verification
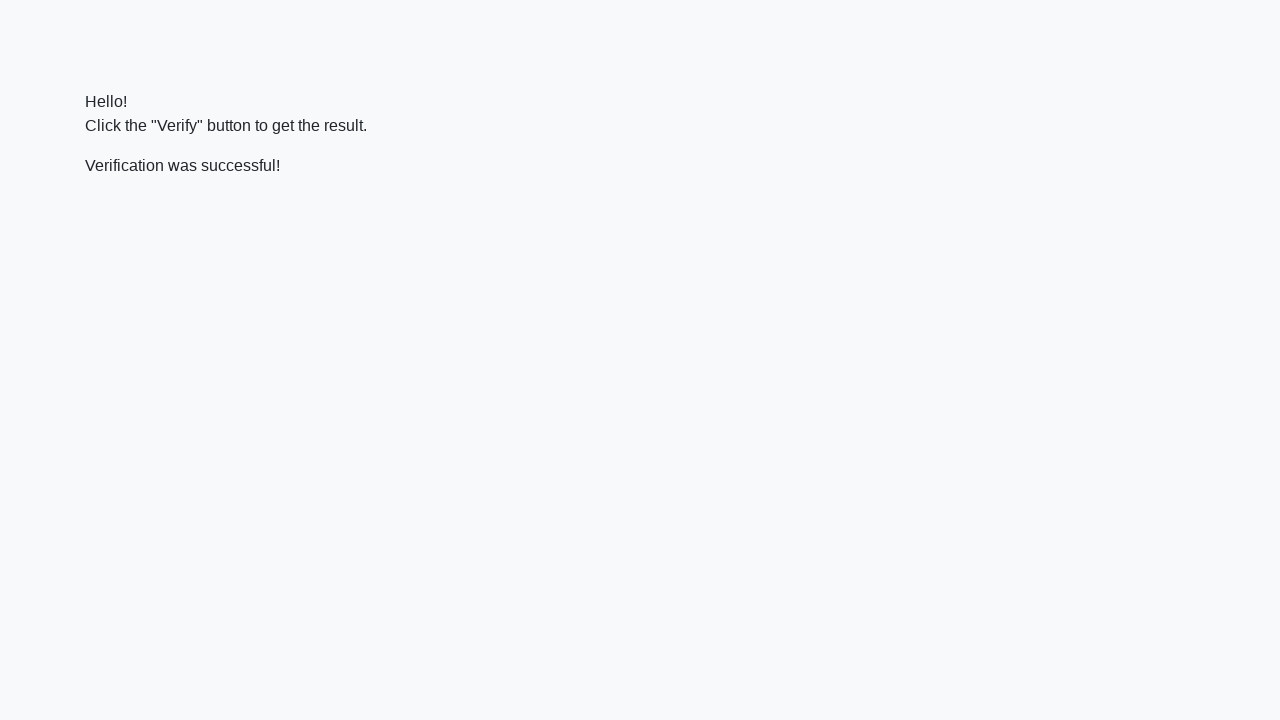

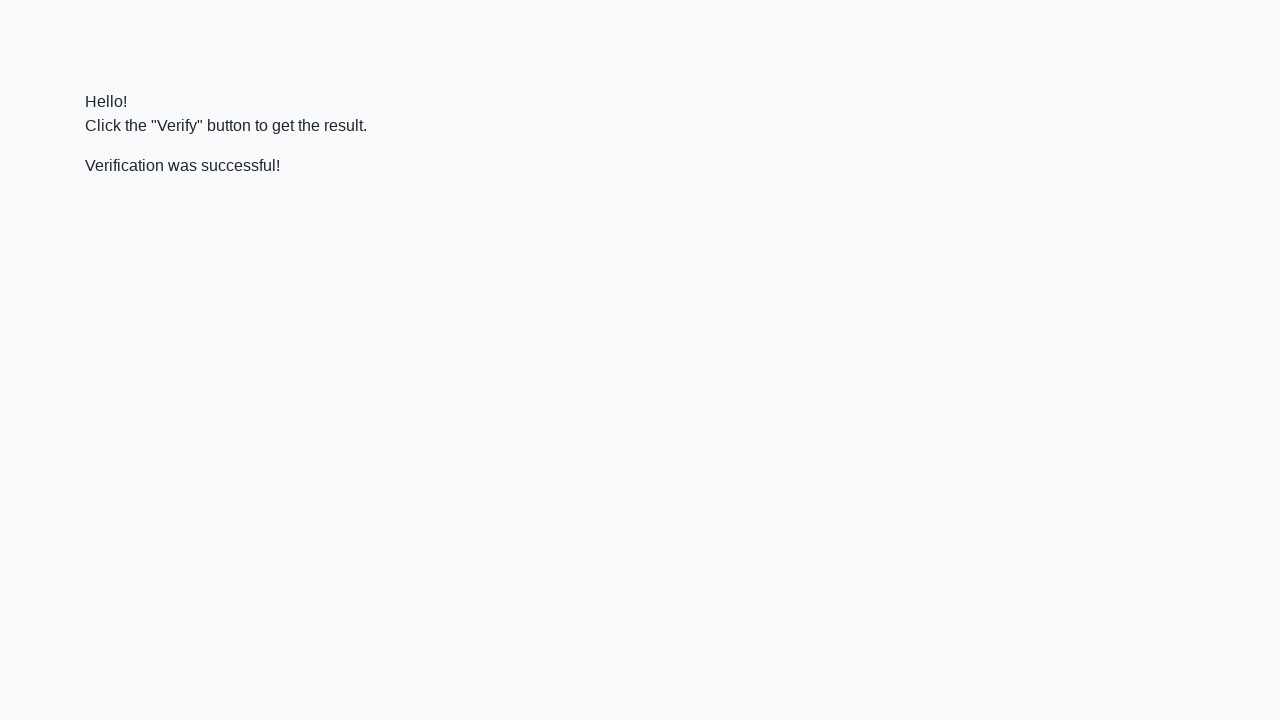